Tests dropdown selection functionality by selecting options using three different methods: by index, by value, and by visible text.

Starting URL: https://the-internet.herokuapp.com/dropdown

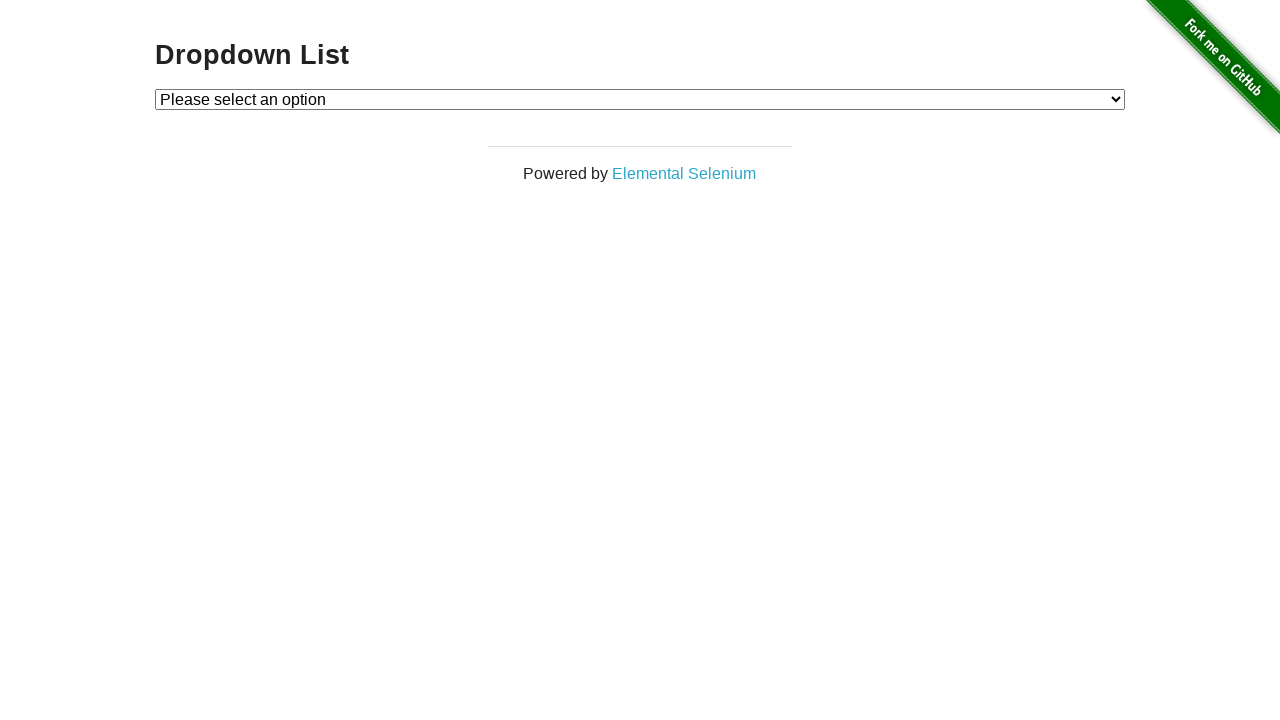

Navigated to dropdown test page
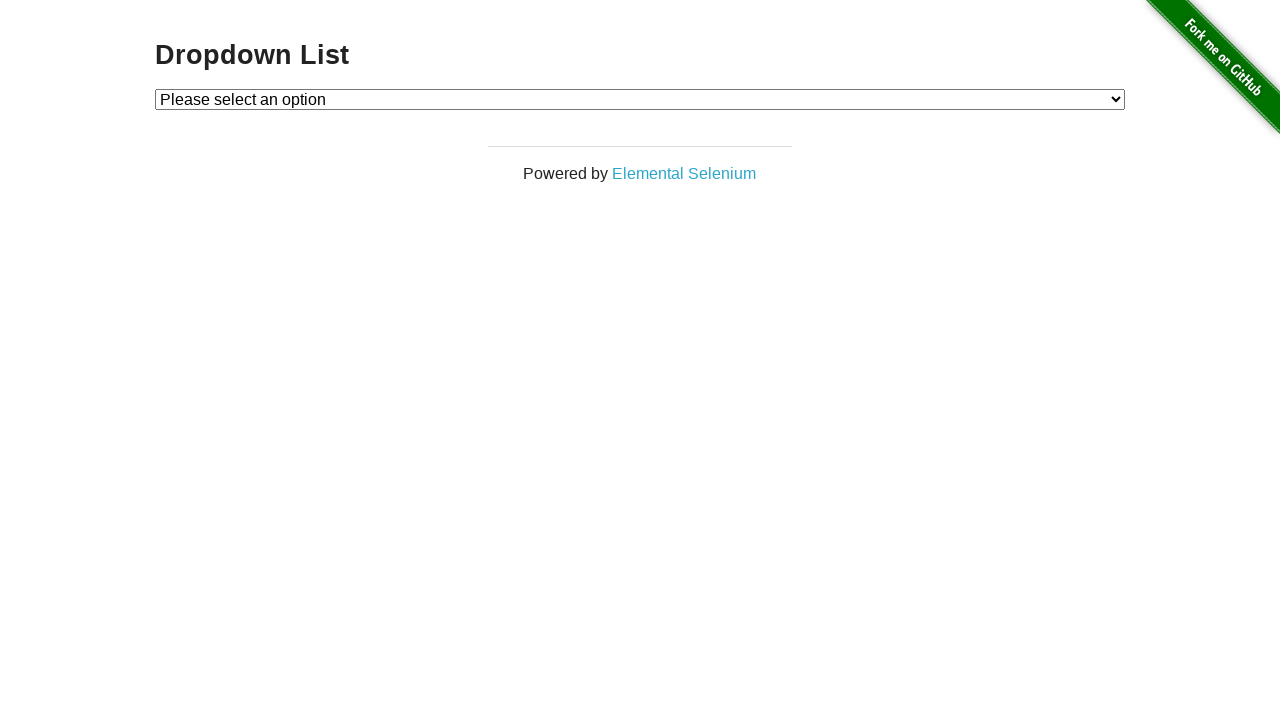

Selected dropdown option by index 1 (Option 1) on #dropdown
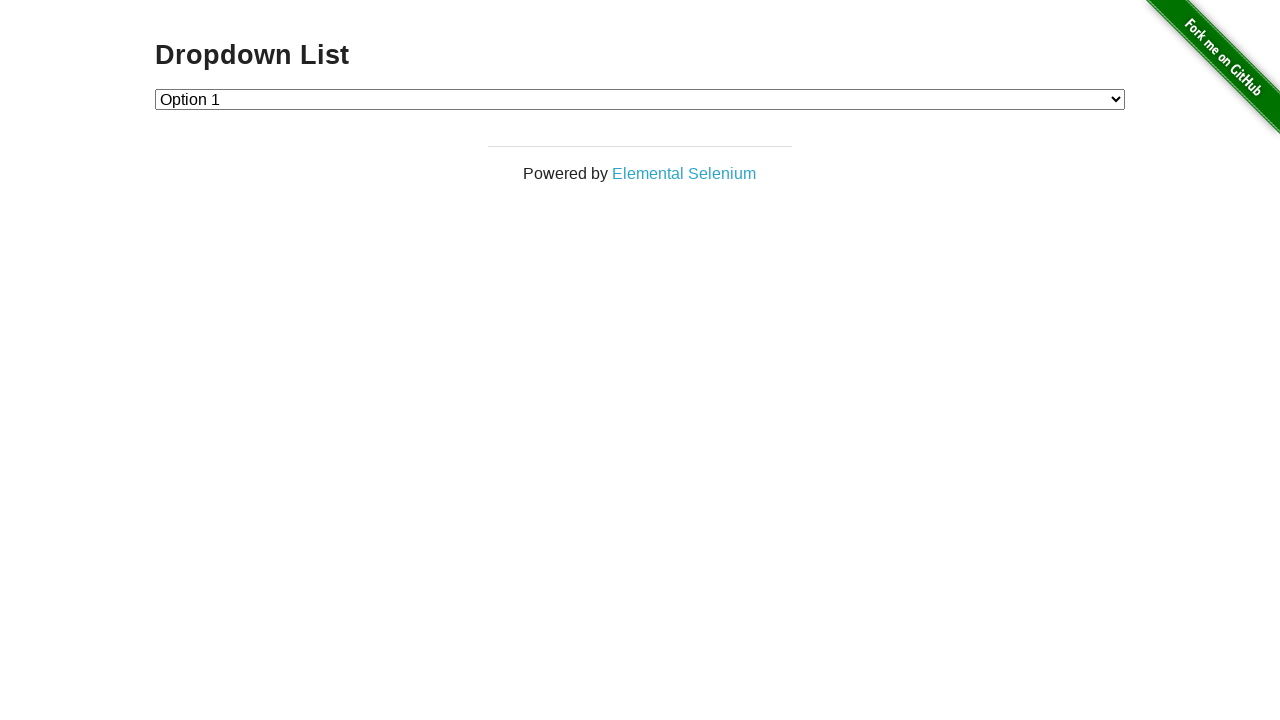

Waited 1 second to observe selection
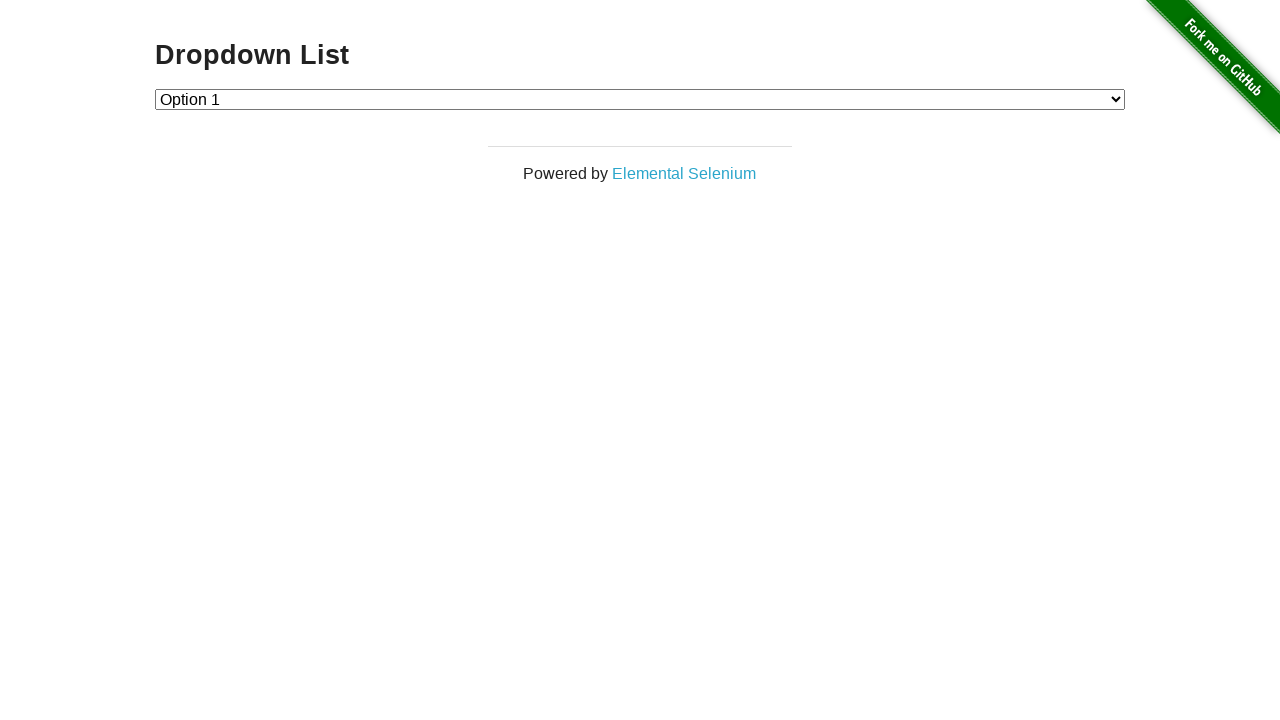

Selected dropdown option by value '2' (Option 2) on #dropdown
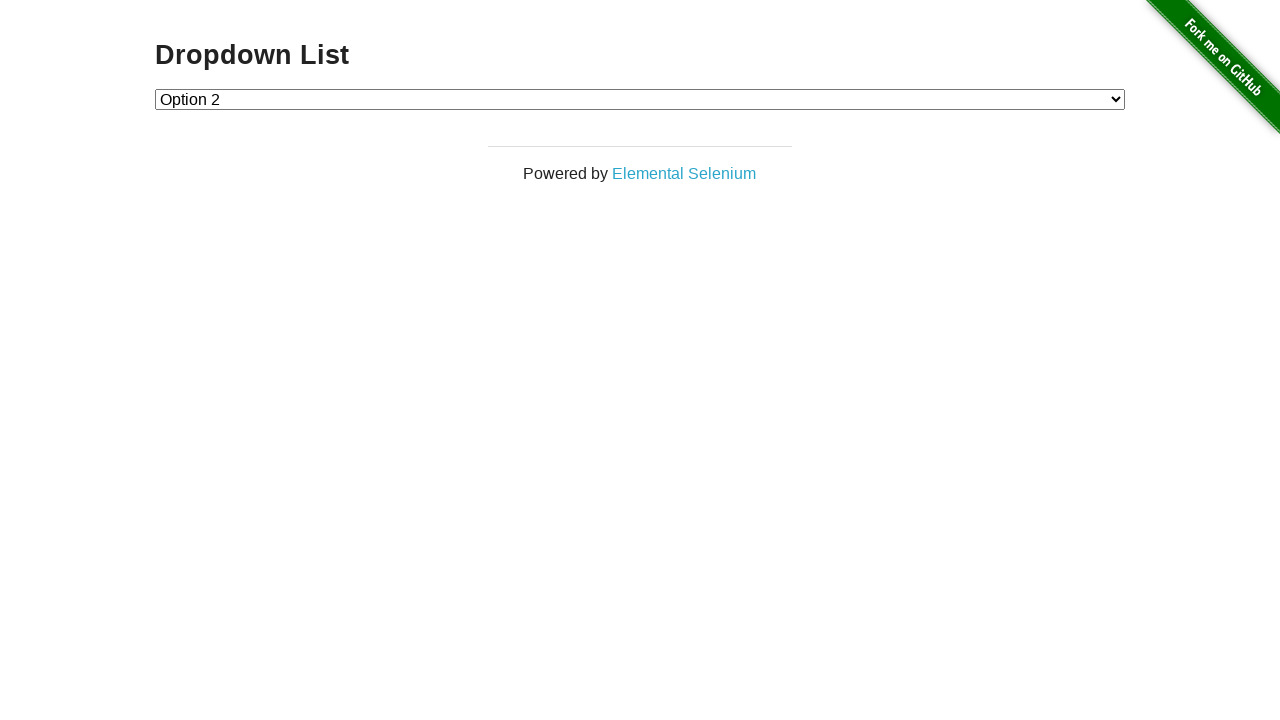

Waited 1 second to observe selection
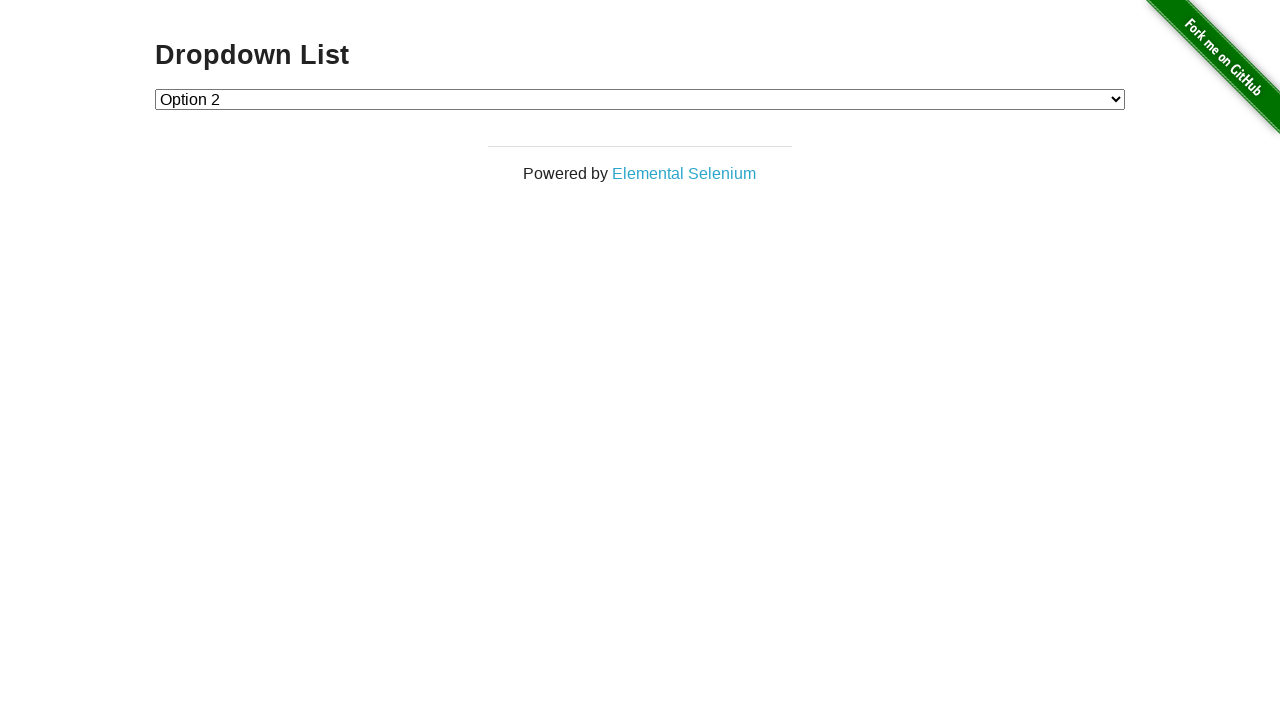

Selected dropdown option by visible text 'Option 1' on #dropdown
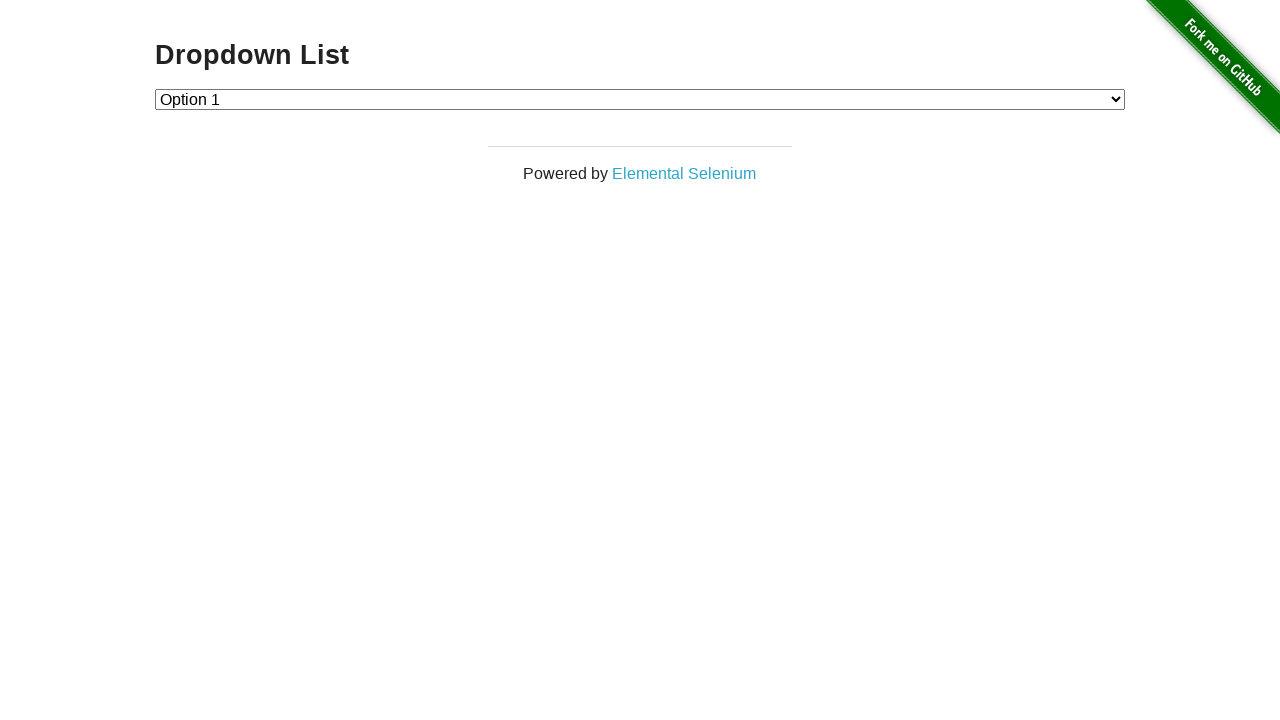

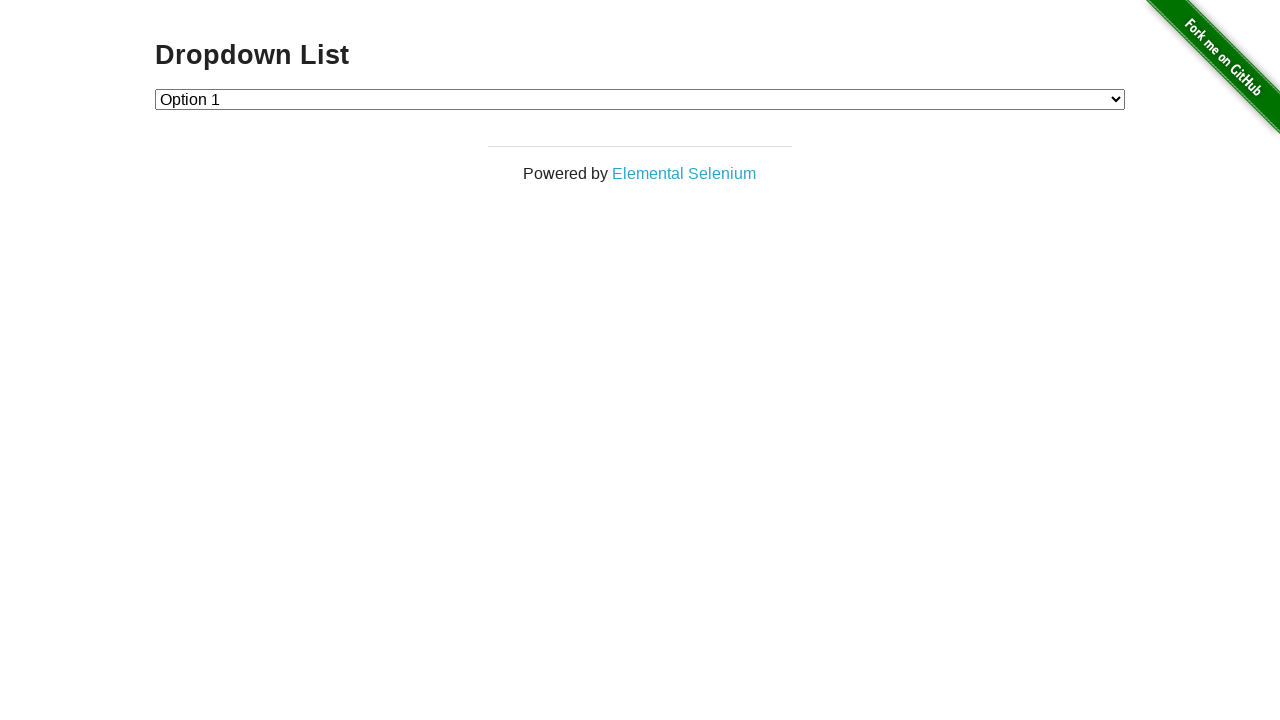